Tests keyboard actions on a text comparison tool by entering text in the first textarea, selecting all text with Ctrl+A, copying with Ctrl+C, navigating to the second textarea with Tab, and pasting with Ctrl+V

Starting URL: https://text-compare.com/

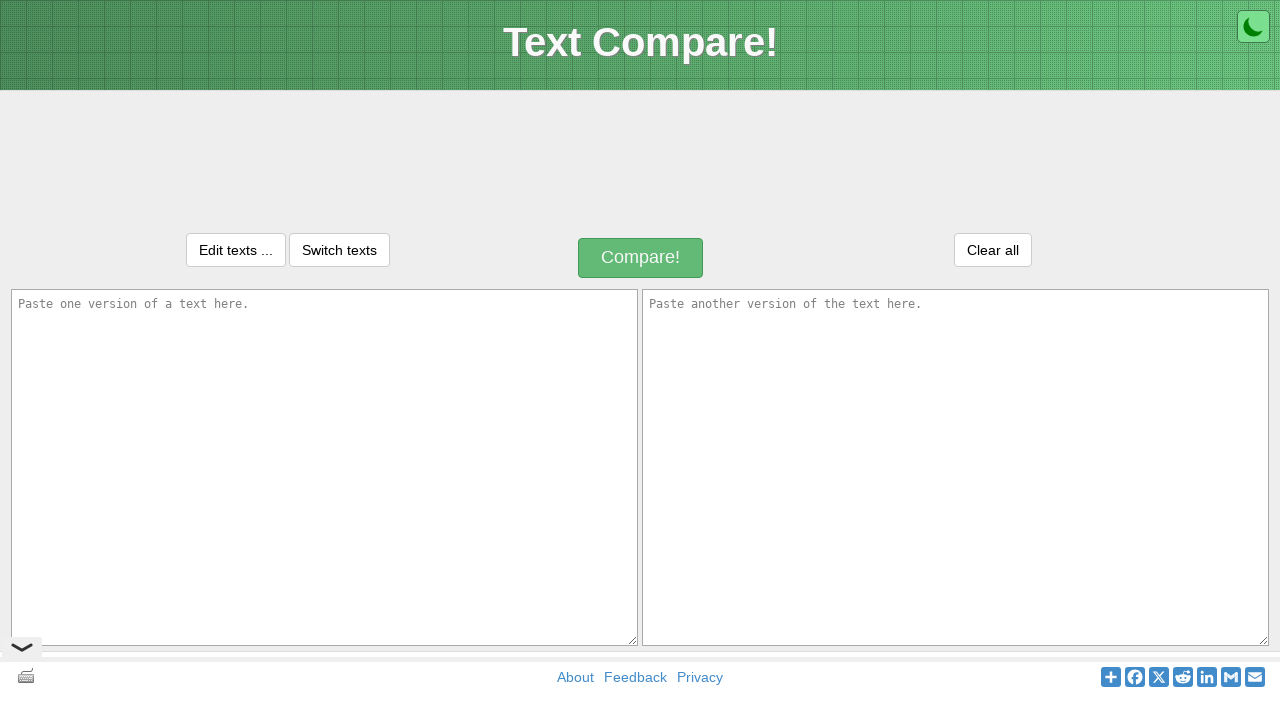

Entered 'Welcome to hyderabad' in the first textarea on textarea#inputText1
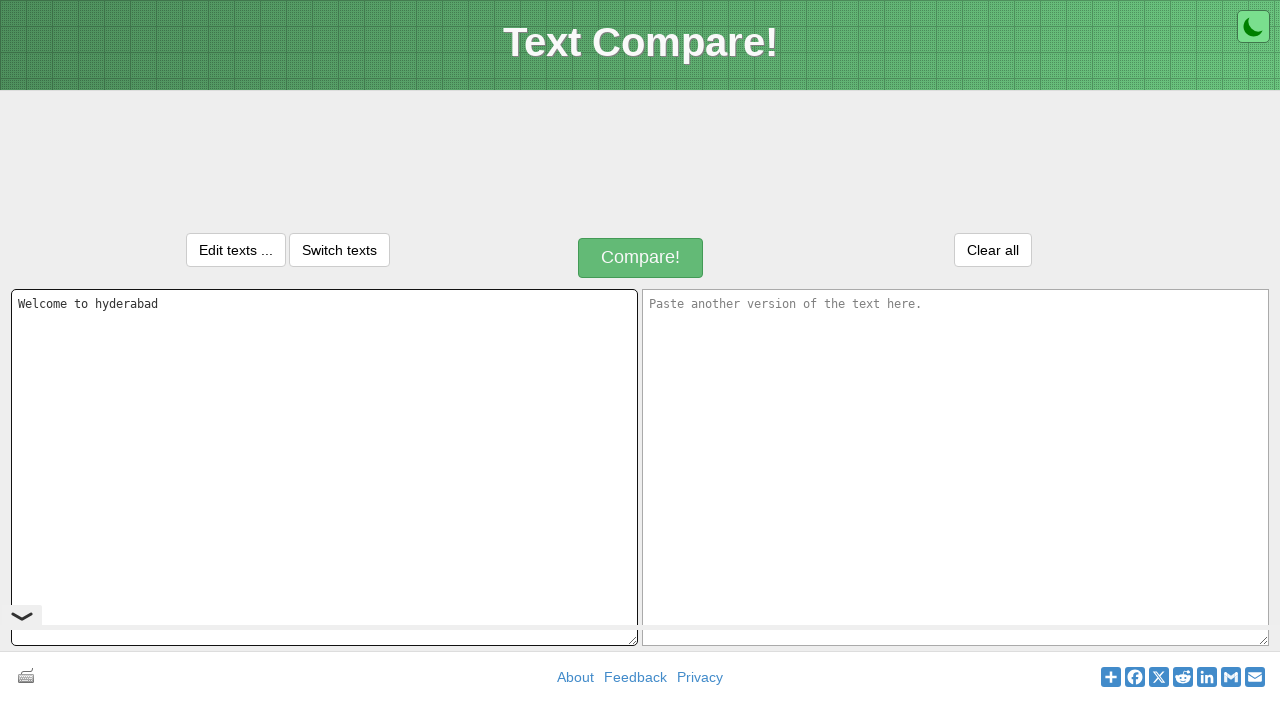

Selected all text in first textarea with Ctrl+A
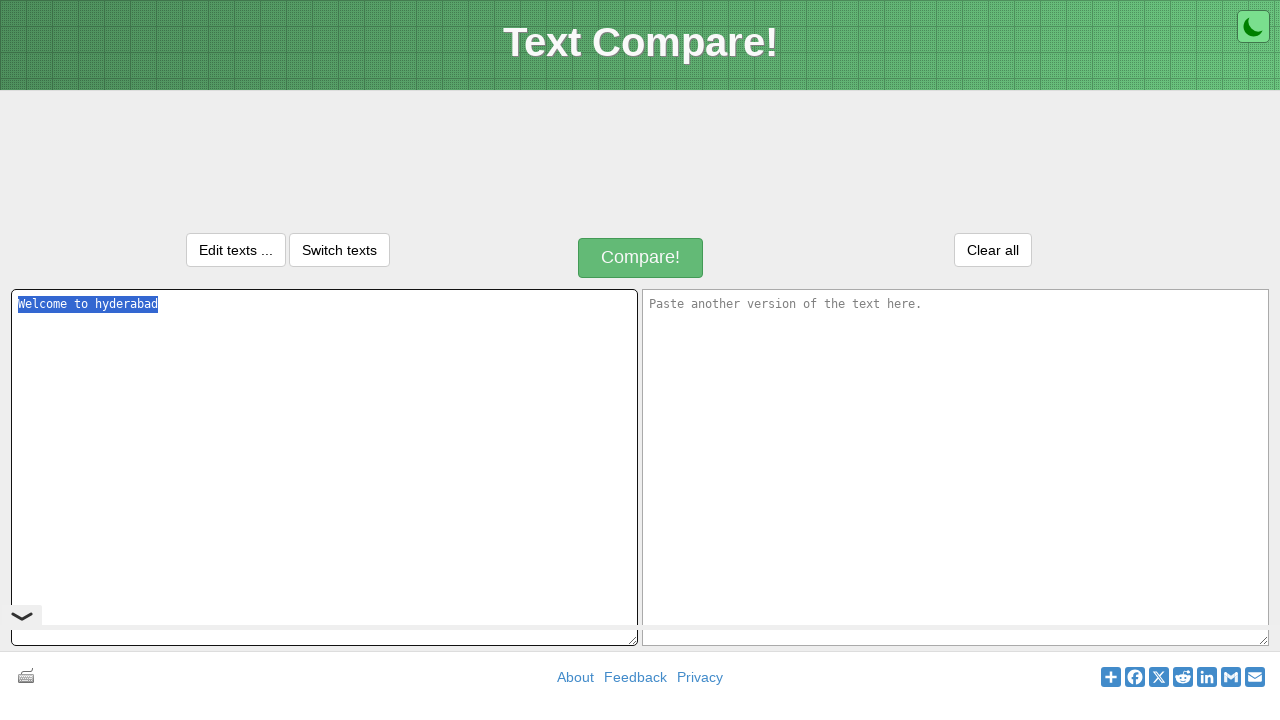

Copied selected text with Ctrl+C
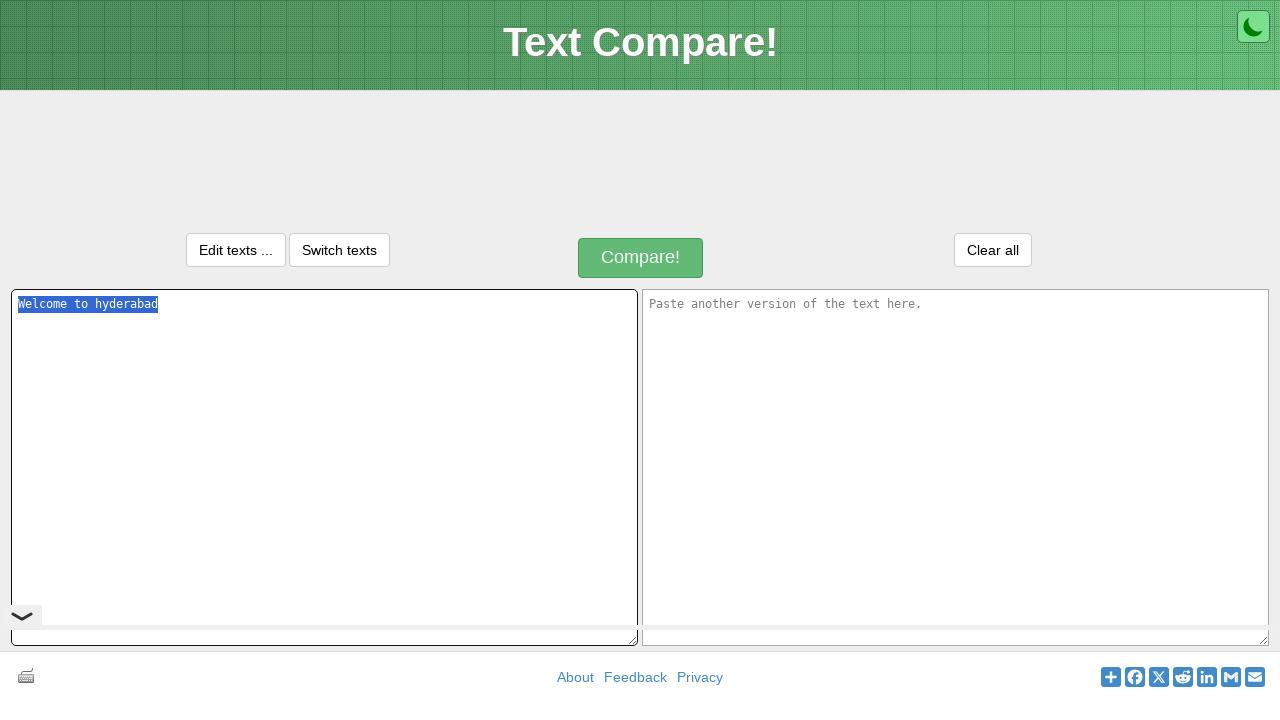

Navigated to second textarea with Tab key
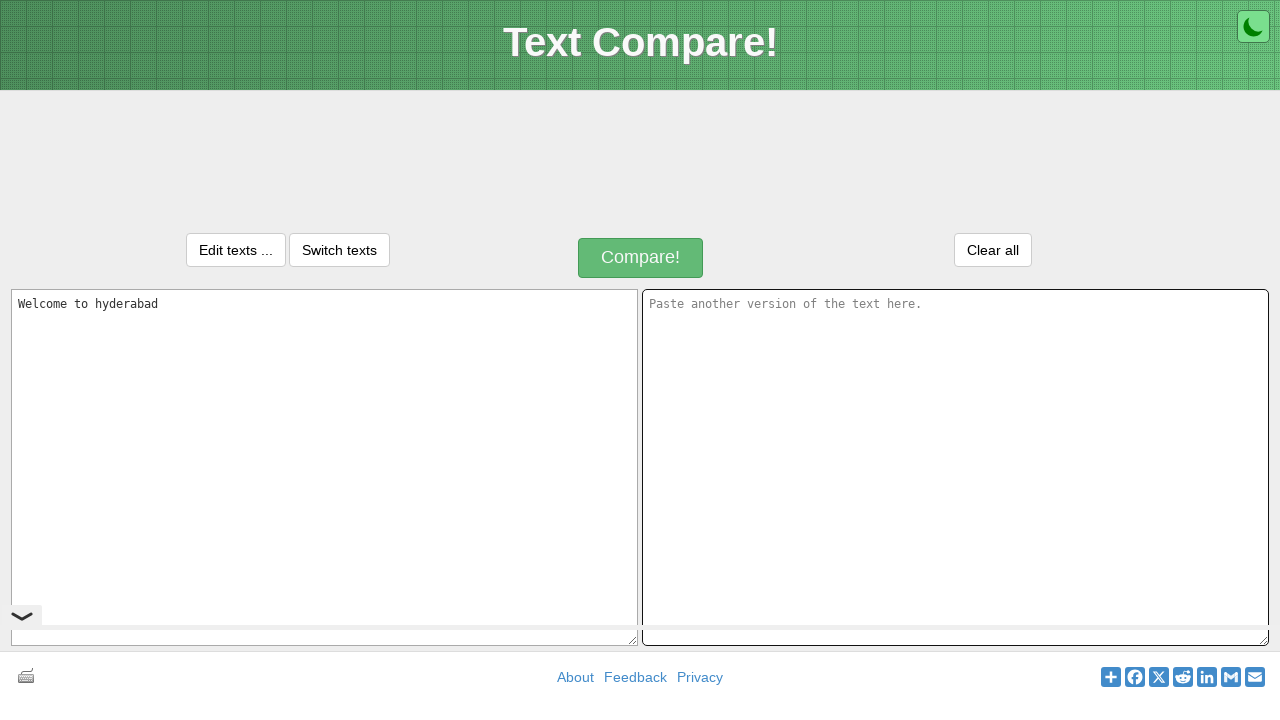

Pasted text into second textarea with Ctrl+V
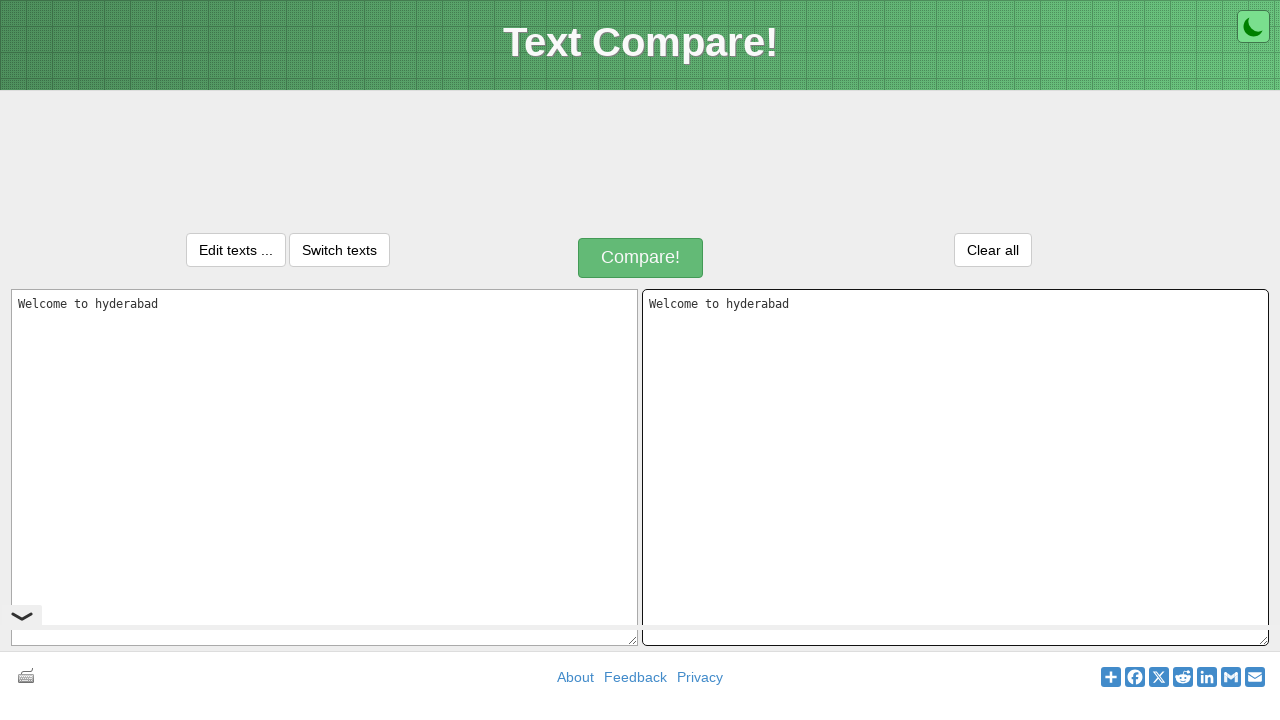

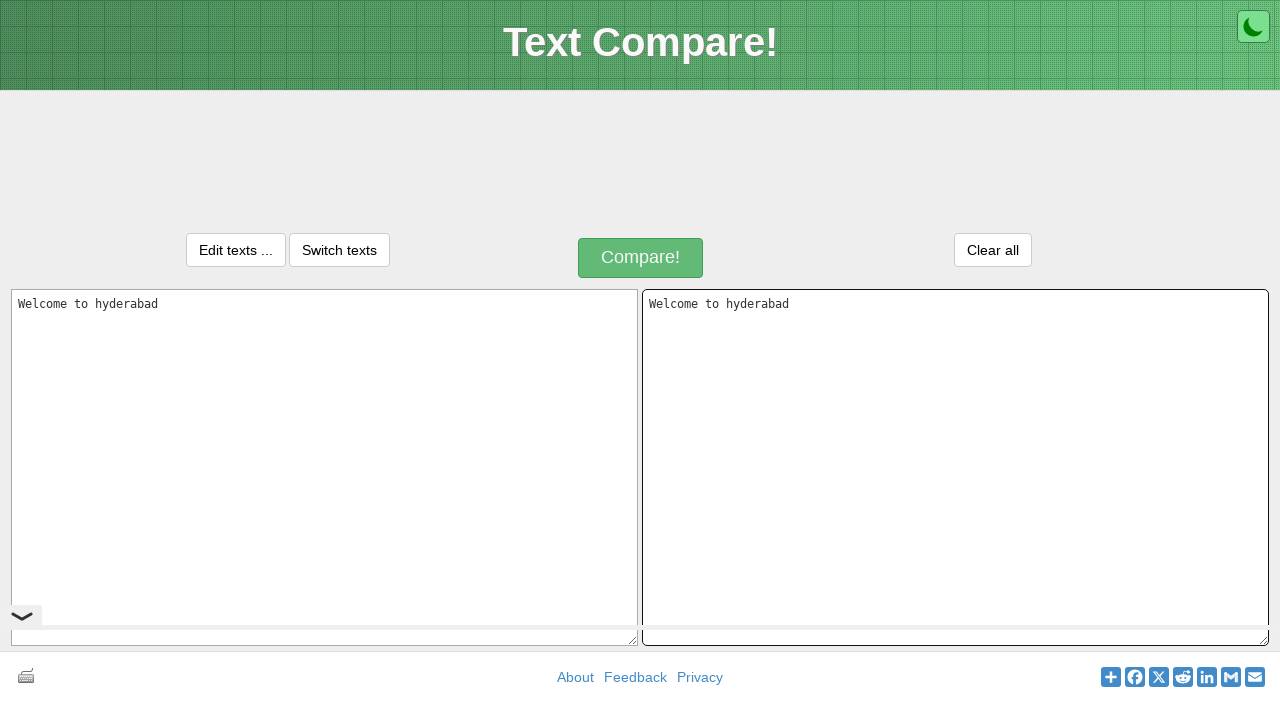